Navigates to Nike China's homepage and verifies the page loads by waiting for the page content to be visible.

Starting URL: https://www.nike.com/cn/

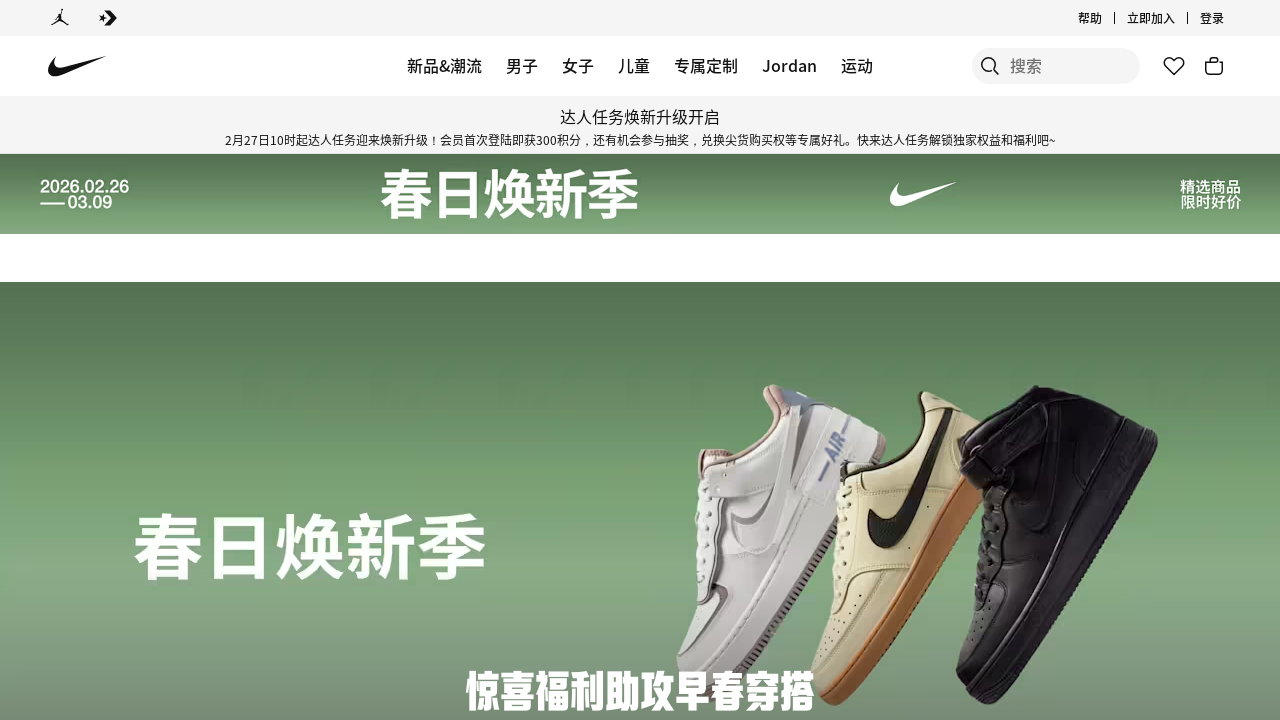

Set viewport size to 200x200
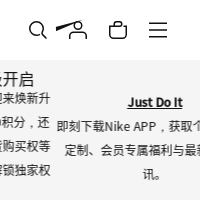

Waited for page to reach domcontentloaded state
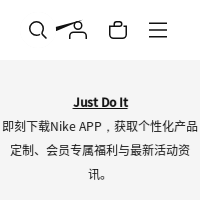

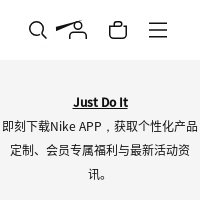